Tests that edits are saved when the input loses focus (blur event)

Starting URL: https://demo.playwright.dev/todomvc

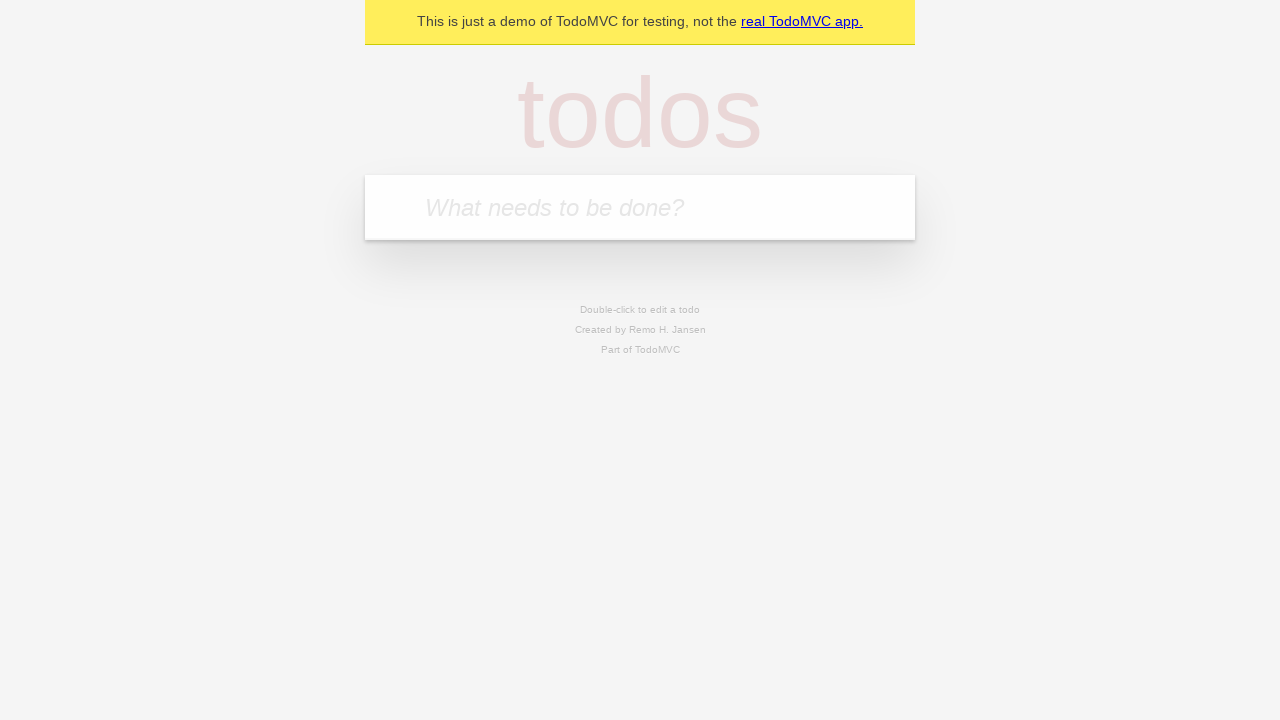

Located the 'What needs to be done?' input field
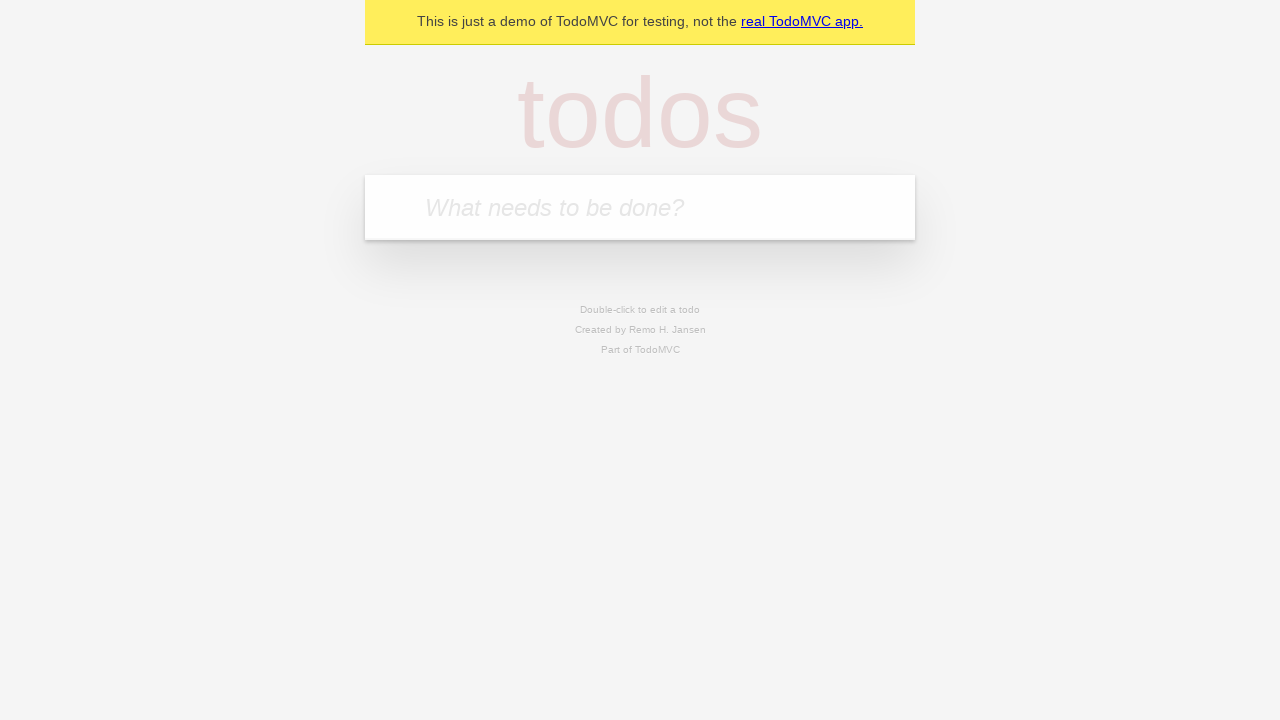

Filled todo input with 'buy some cheese' on internal:attr=[placeholder="What needs to be done?"i]
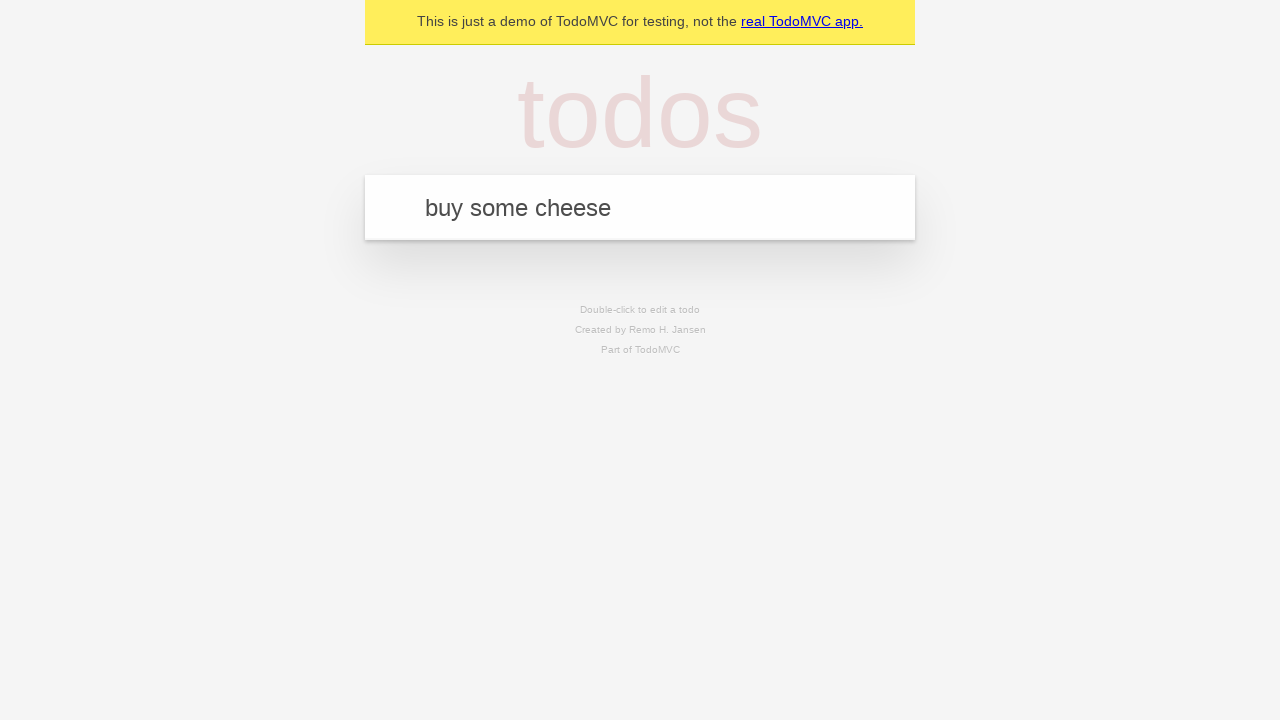

Pressed Enter to create todo 'buy some cheese' on internal:attr=[placeholder="What needs to be done?"i]
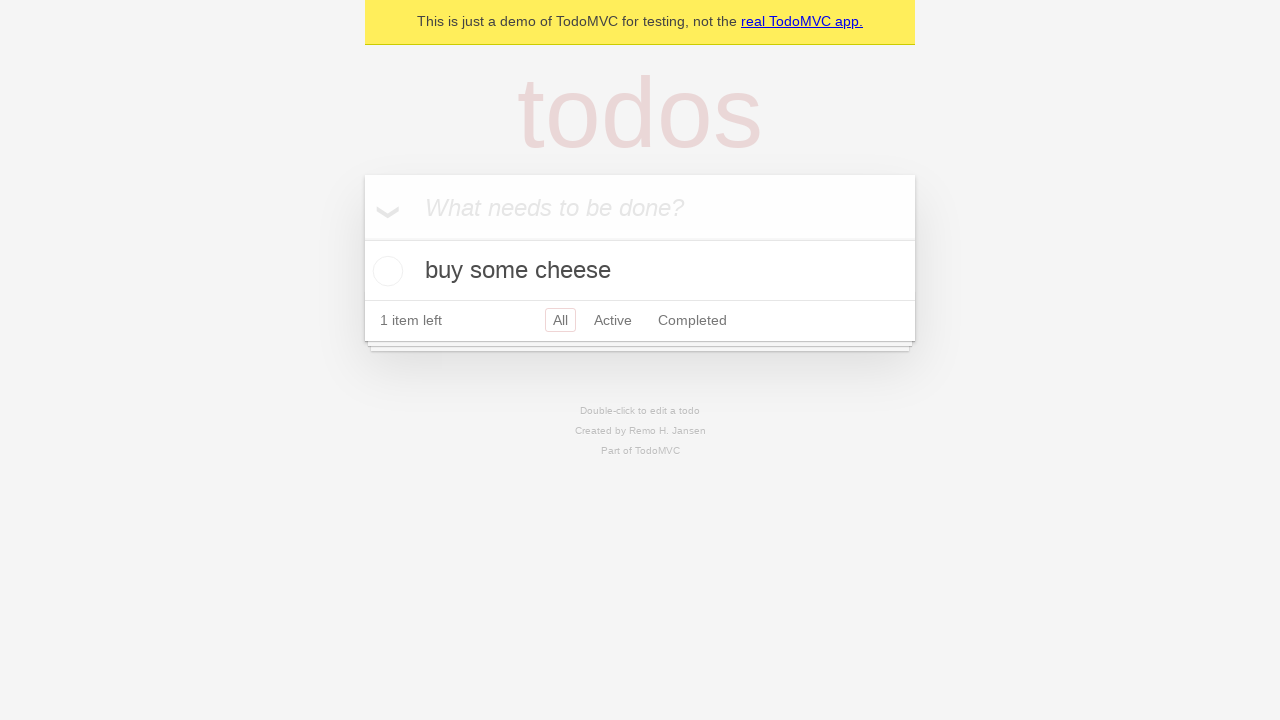

Filled todo input with 'feed the cat' on internal:attr=[placeholder="What needs to be done?"i]
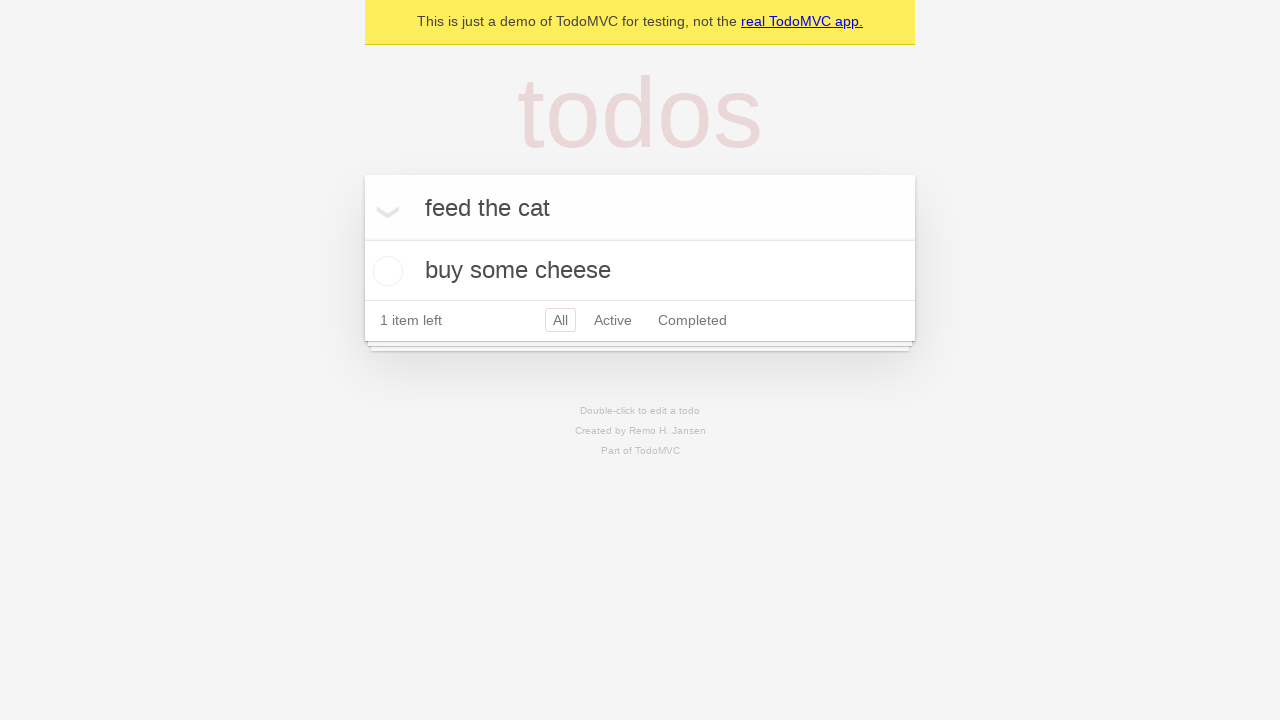

Pressed Enter to create todo 'feed the cat' on internal:attr=[placeholder="What needs to be done?"i]
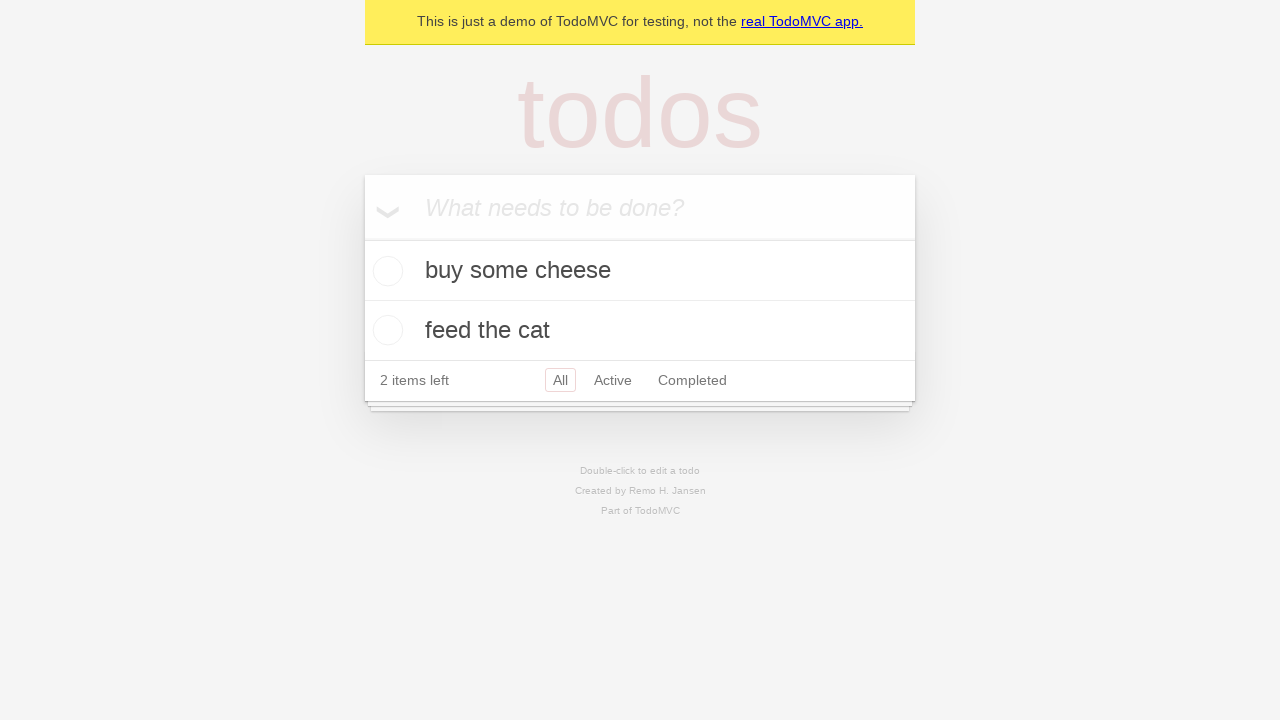

Filled todo input with 'book a doctors appointment' on internal:attr=[placeholder="What needs to be done?"i]
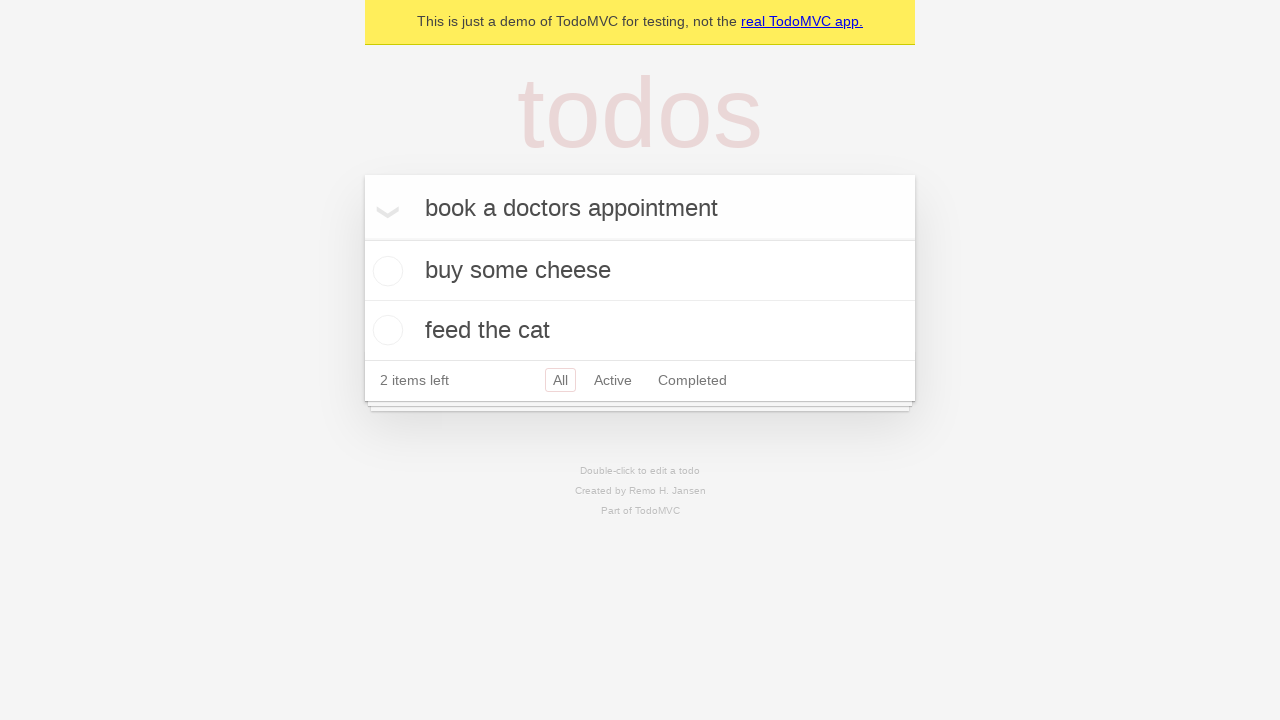

Pressed Enter to create todo 'book a doctors appointment' on internal:attr=[placeholder="What needs to be done?"i]
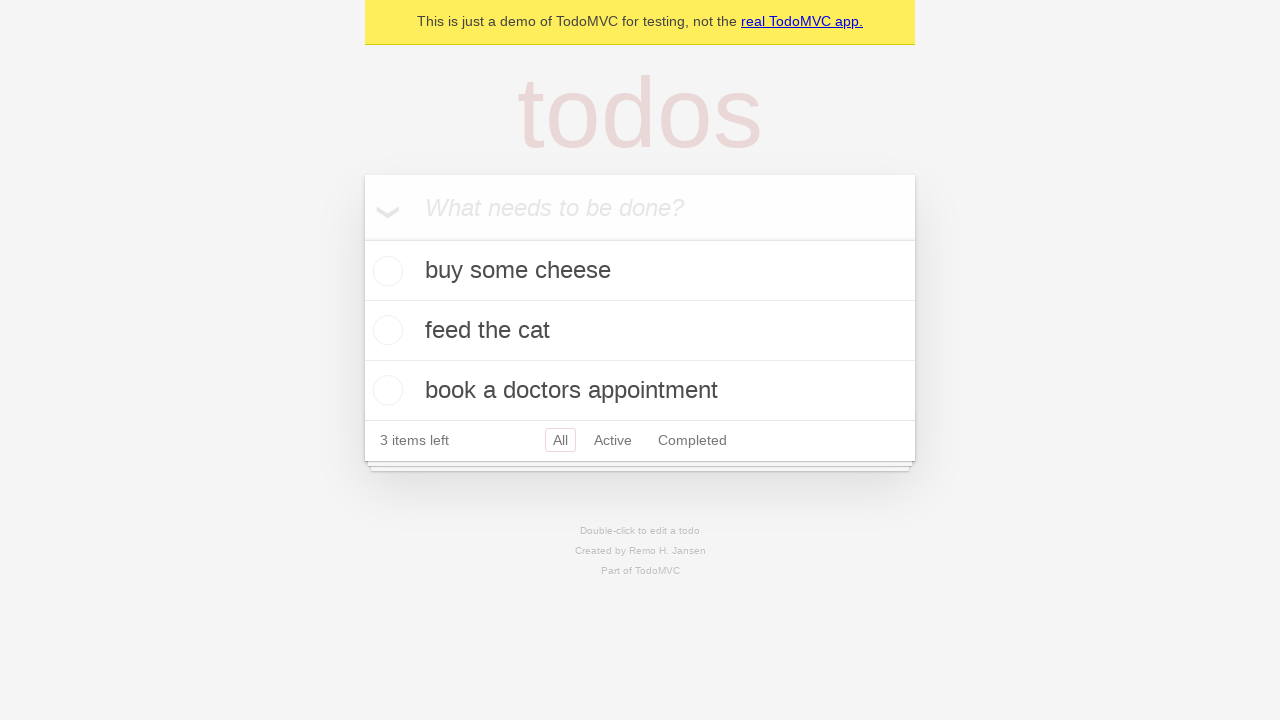

Waited for all 3 todos to be created and visible
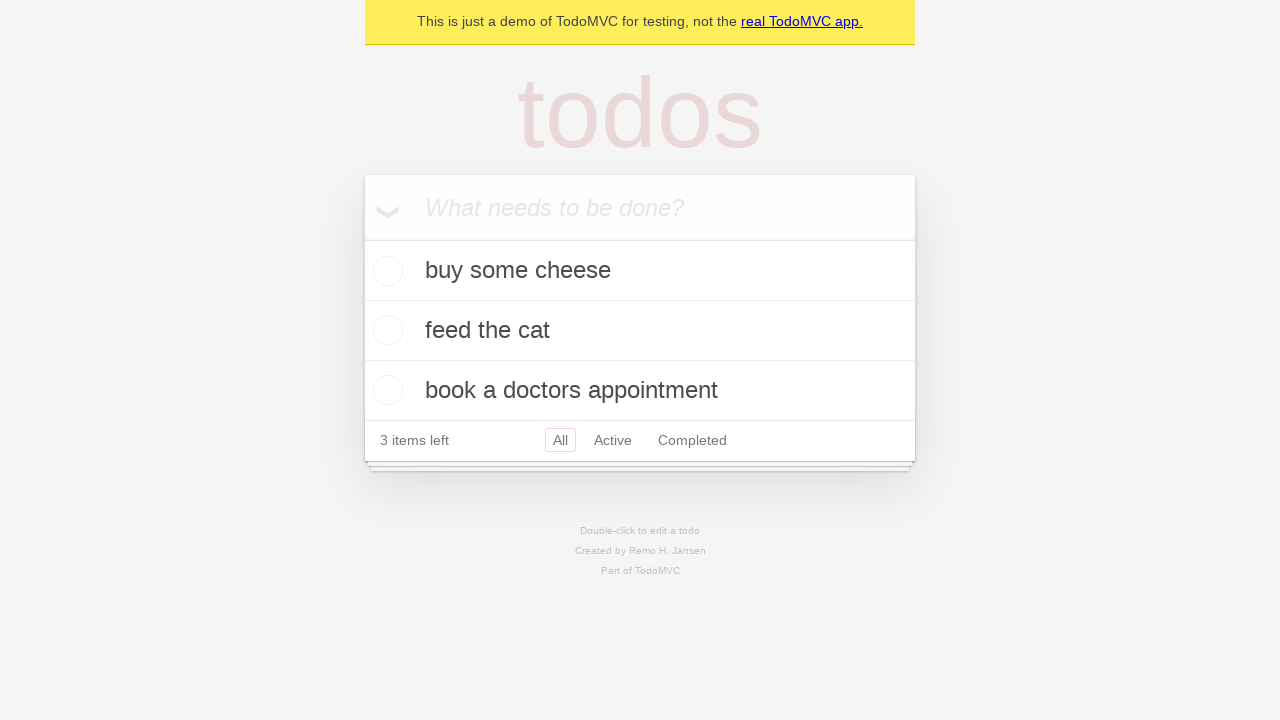

Located all todo items
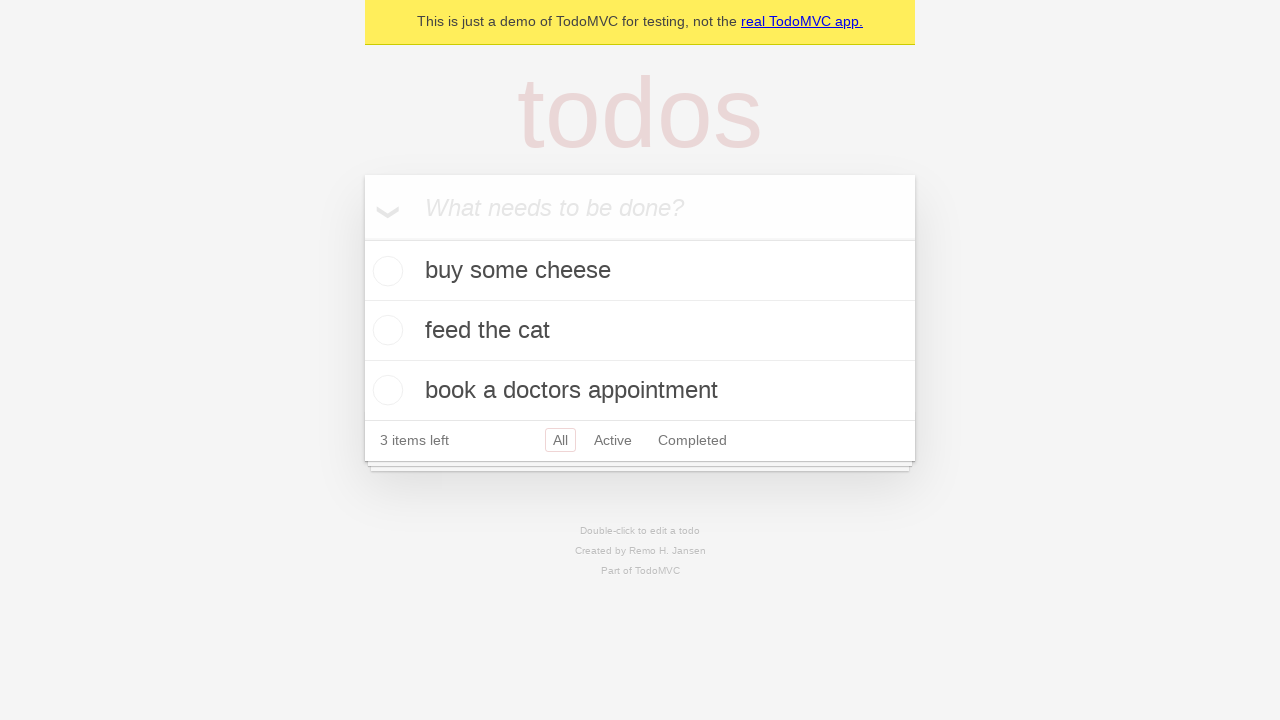

Double-clicked on the second todo item to enter edit mode at (640, 331) on internal:testid=[data-testid="todo-item"s] >> nth=1
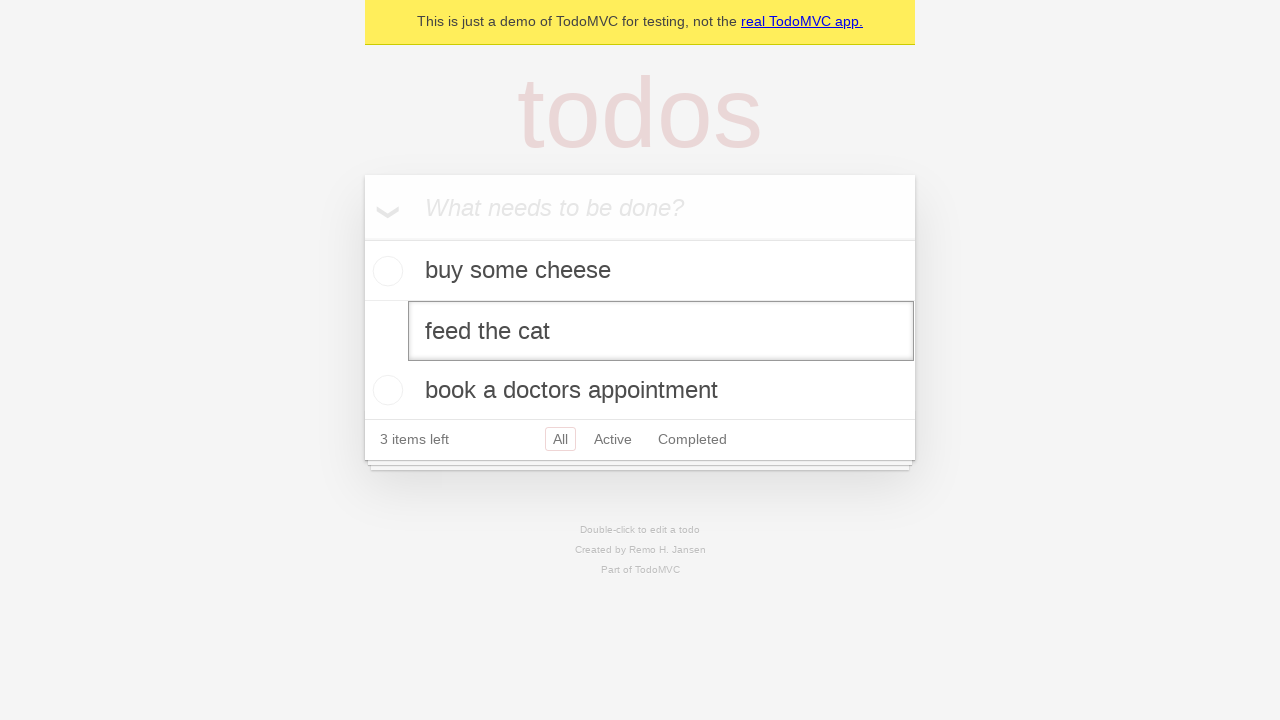

Located the edit textbox for the second todo
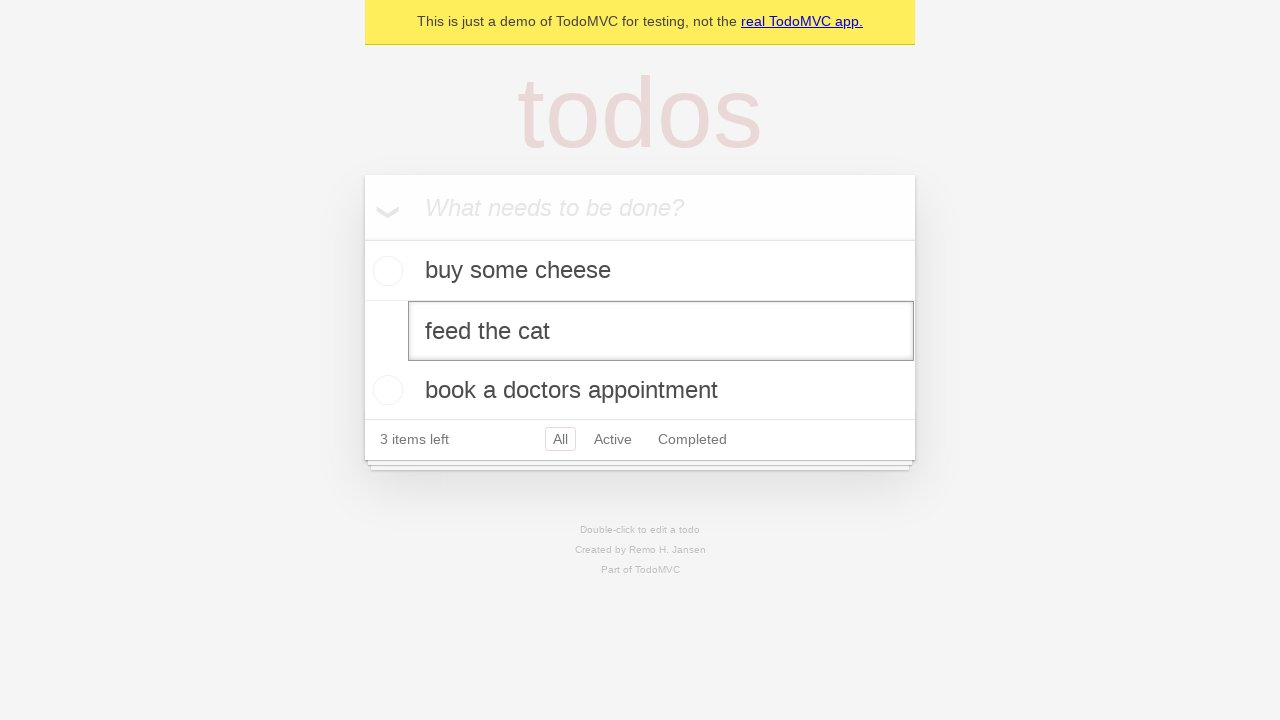

Filled edit field with 'buy some sausages' on internal:testid=[data-testid="todo-item"s] >> nth=1 >> internal:role=textbox[nam
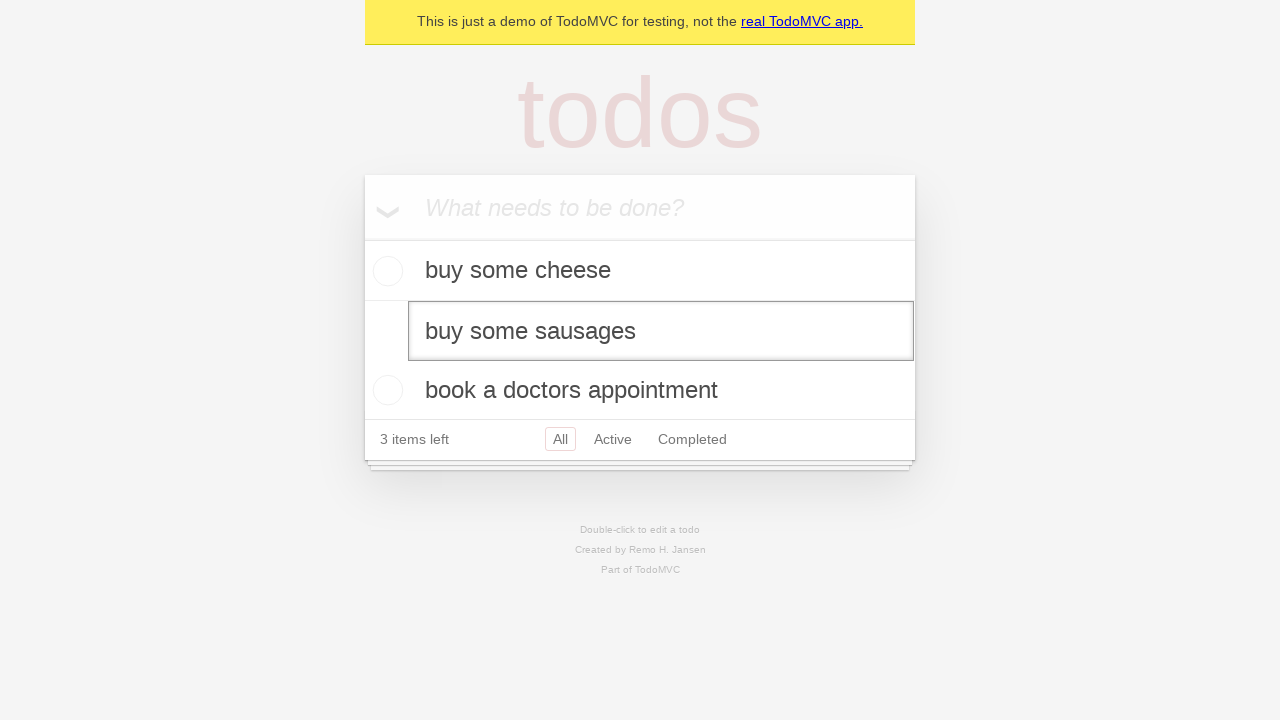

Dispatched blur event to save the edit
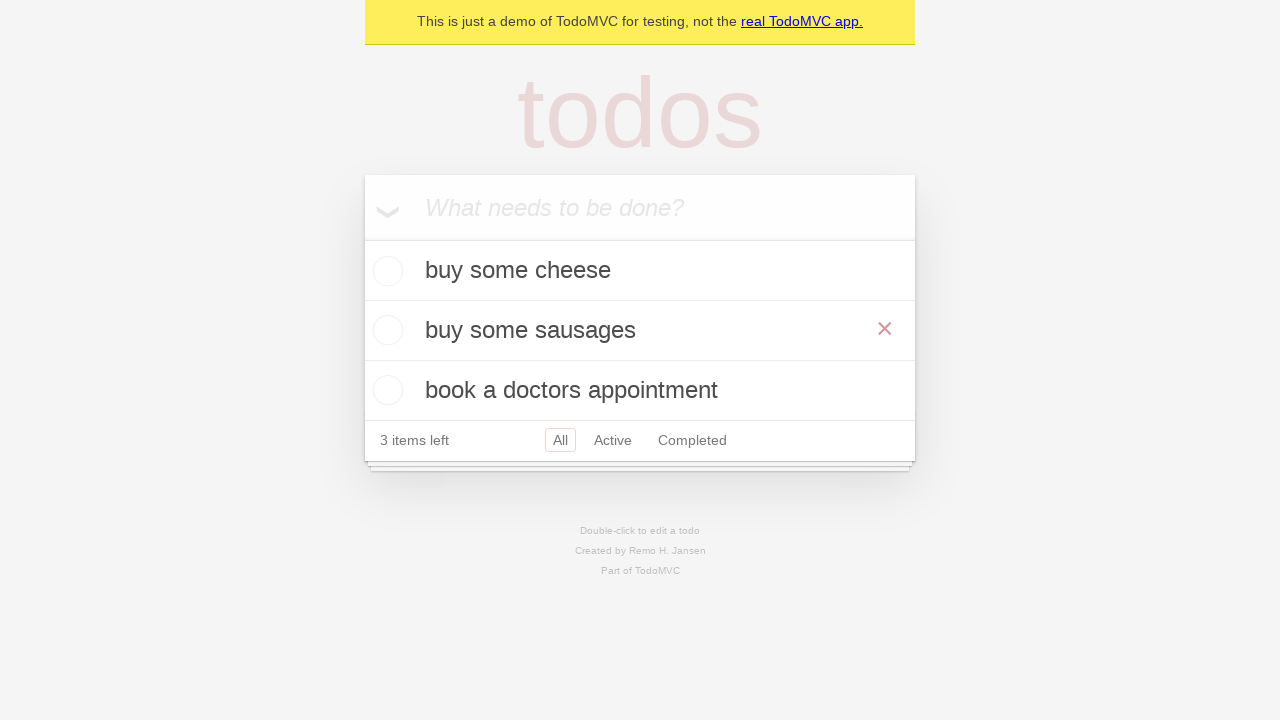

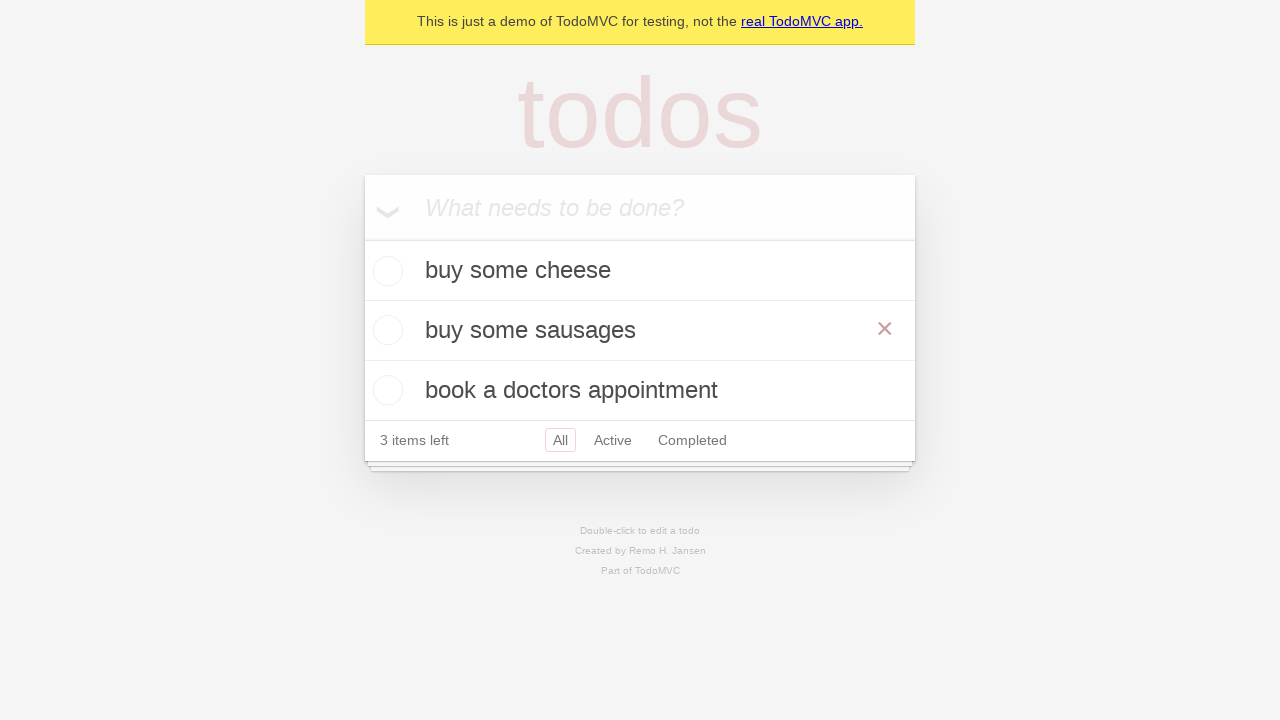